Tests a practice form submission by filling out personal information fields including first name, last name, email, gender selection, and mobile number.

Starting URL: https://demoqa.com/automation-practice-form

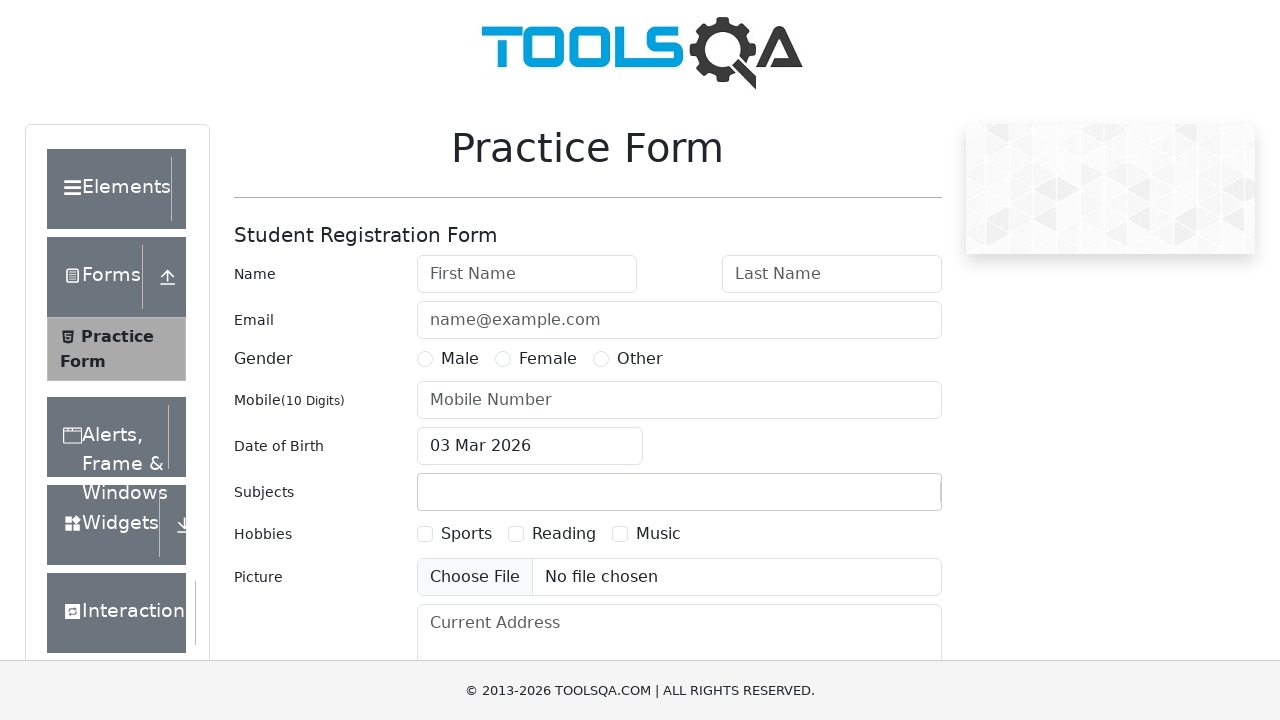

Filled first name field with 'John' on #firstName
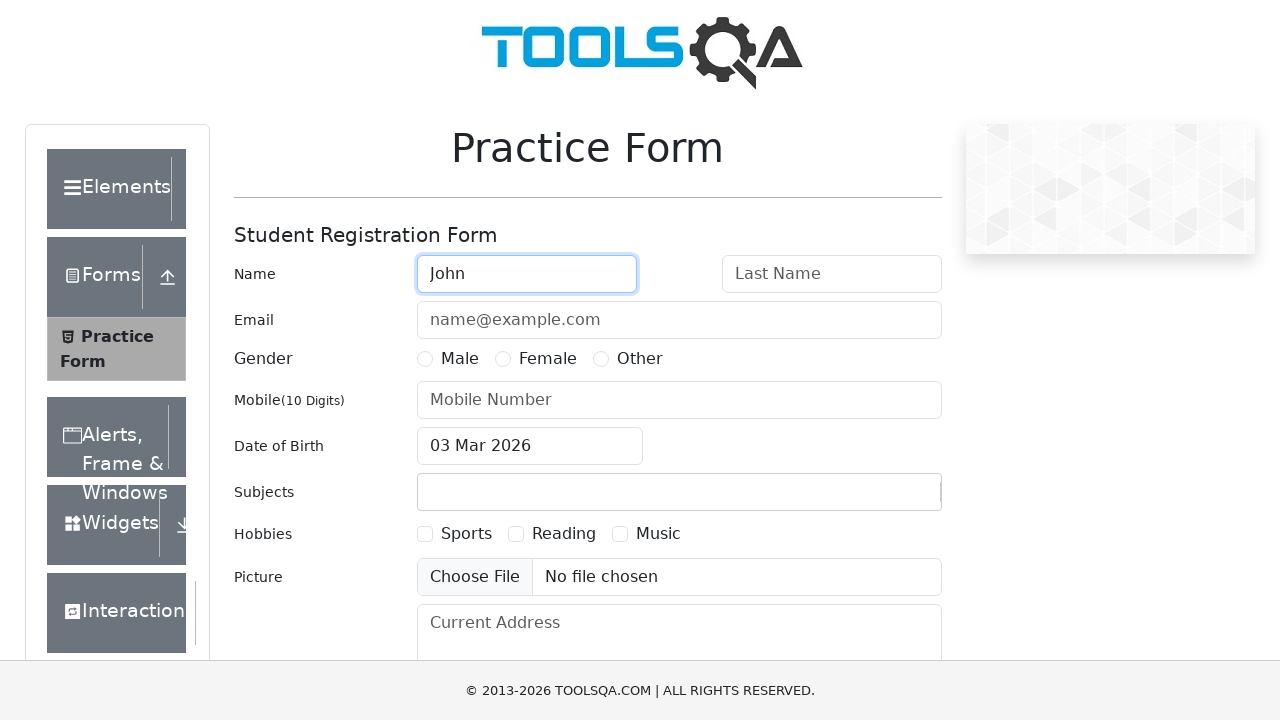

Filled last name field with 'Kennady' on #lastName
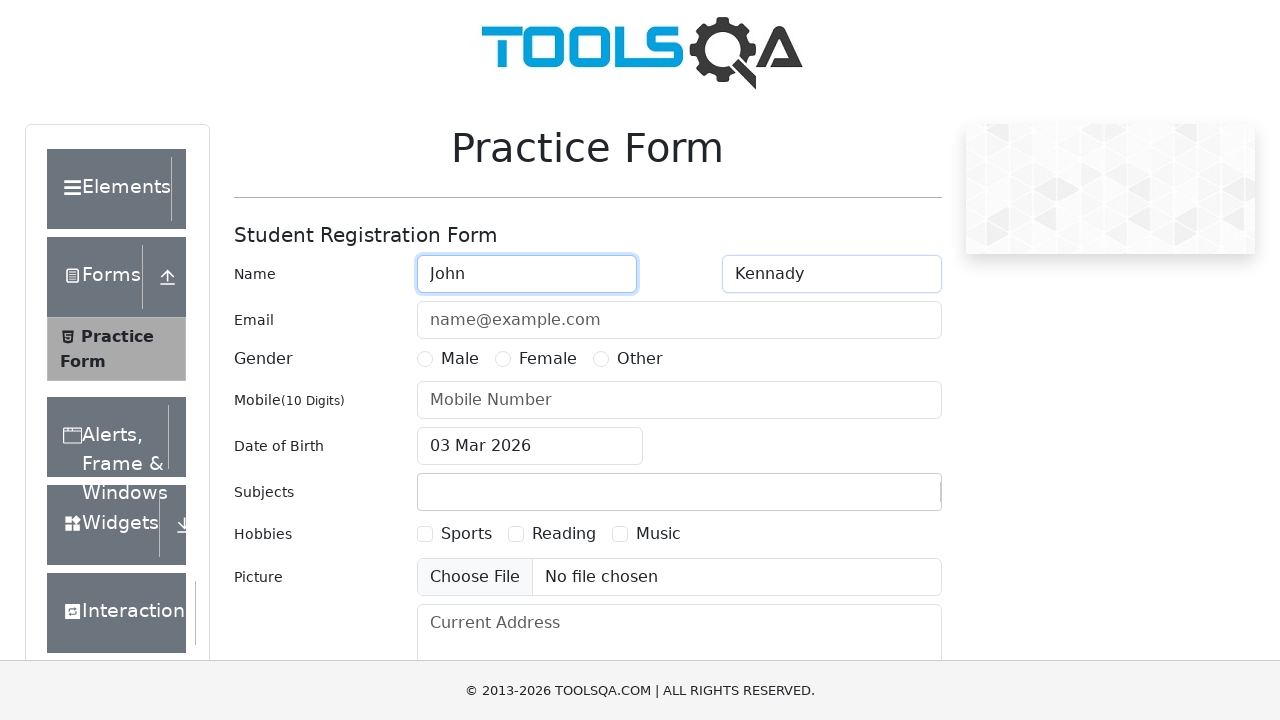

Filled email field with 'Jhon123@gmail.com' on #userEmail
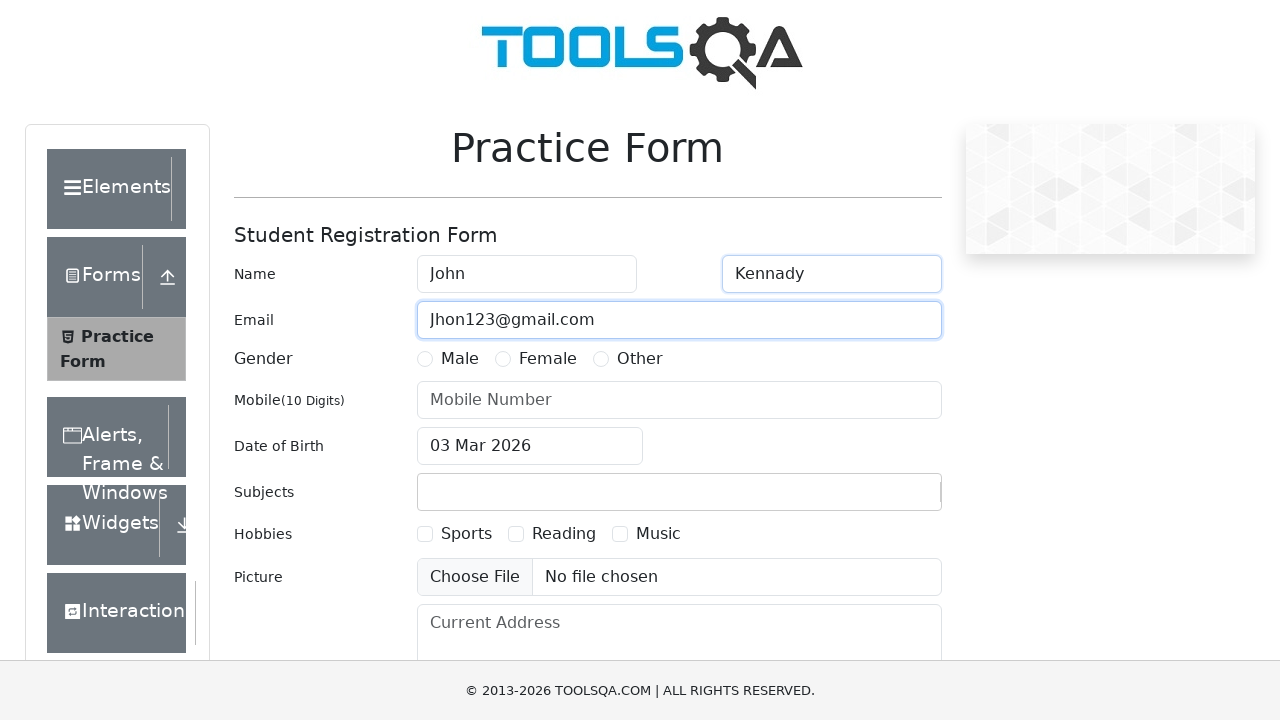

Selected Male gender option at (460, 359) on label[for='gender-radio-1']
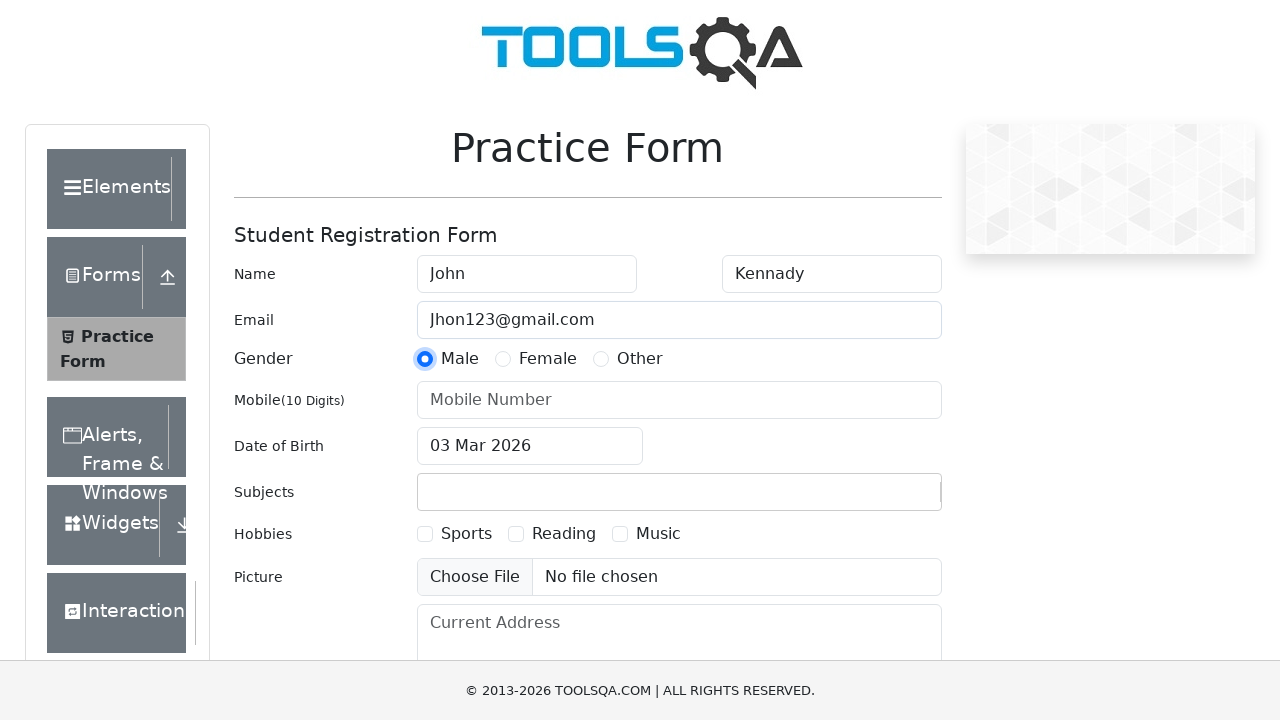

Filled mobile number field with '9876543210' on #userNumber
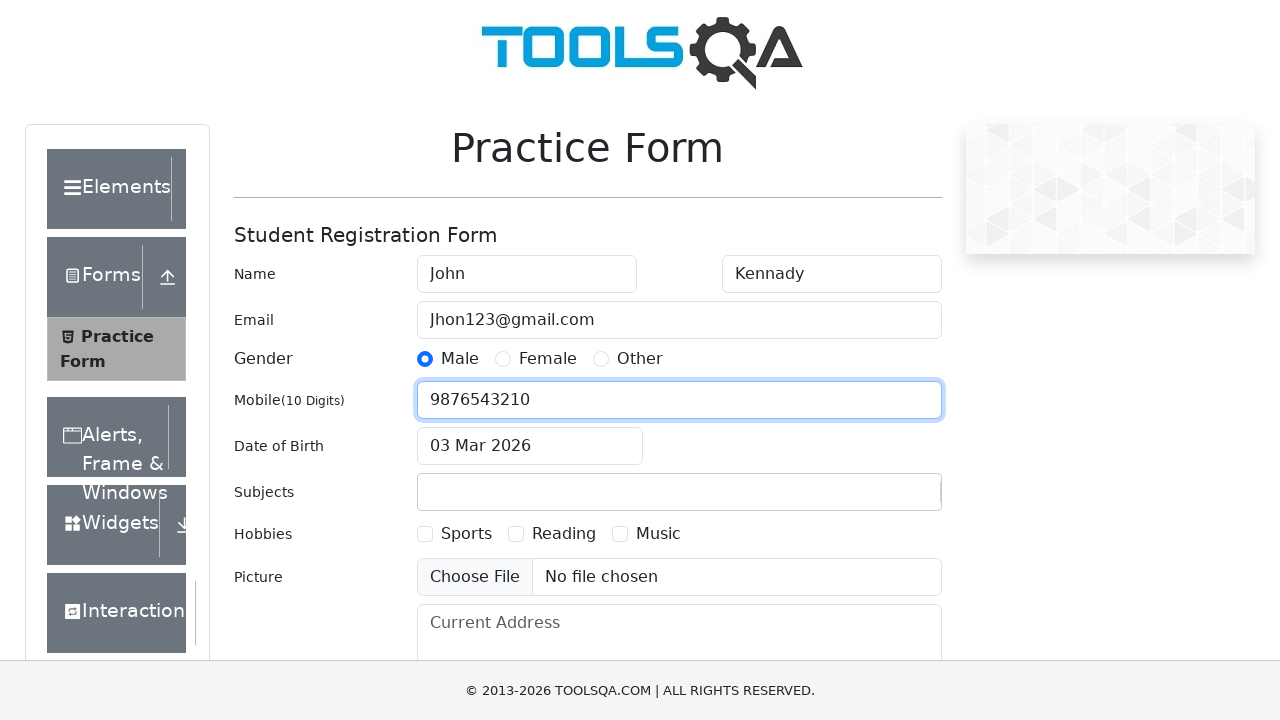

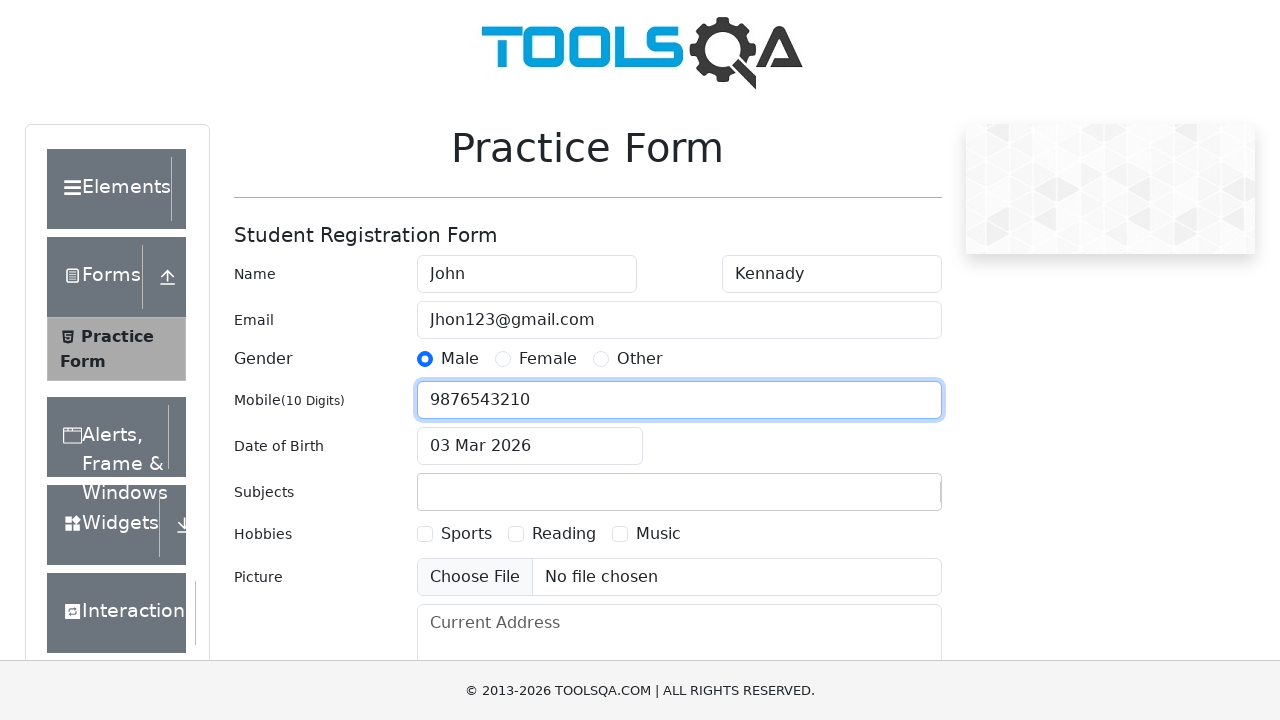